Tests dropdown selection functionality by selecting options using different methods (by visible text, value, and index)

Starting URL: https://the-internet.herokuapp.com/dropdown

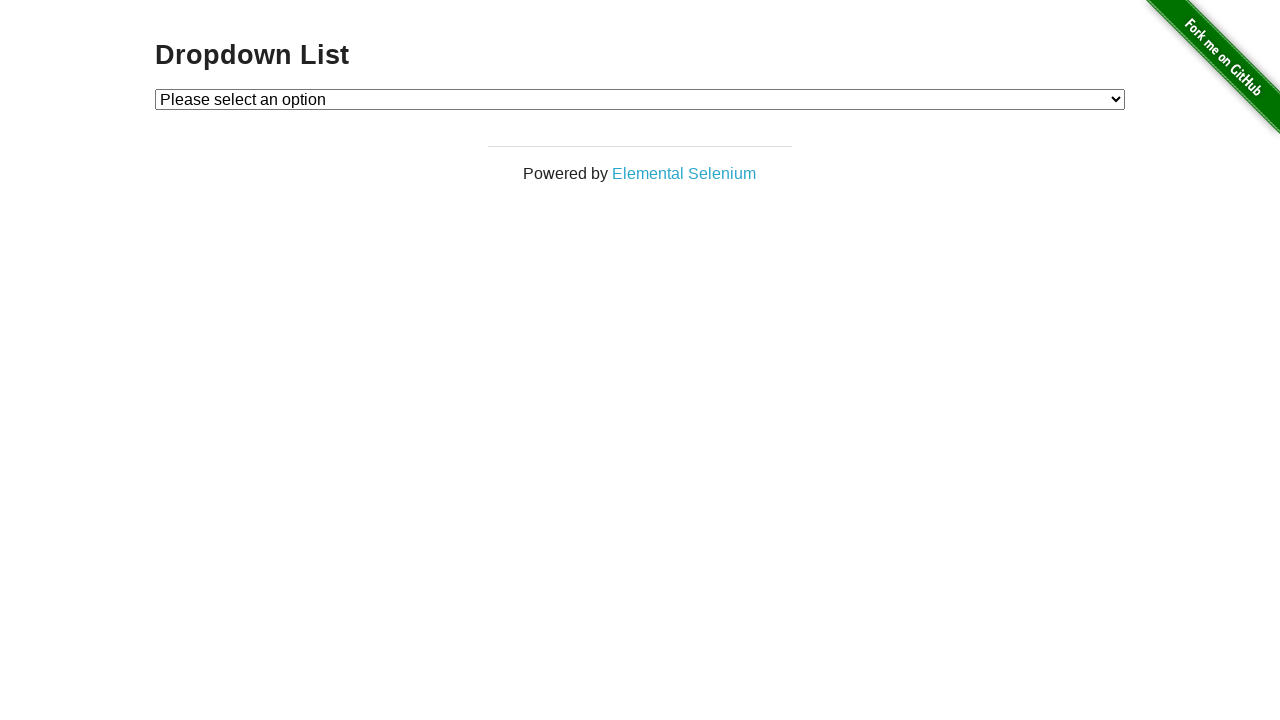

Selected 'Option 1' from dropdown by visible text on #dropdown
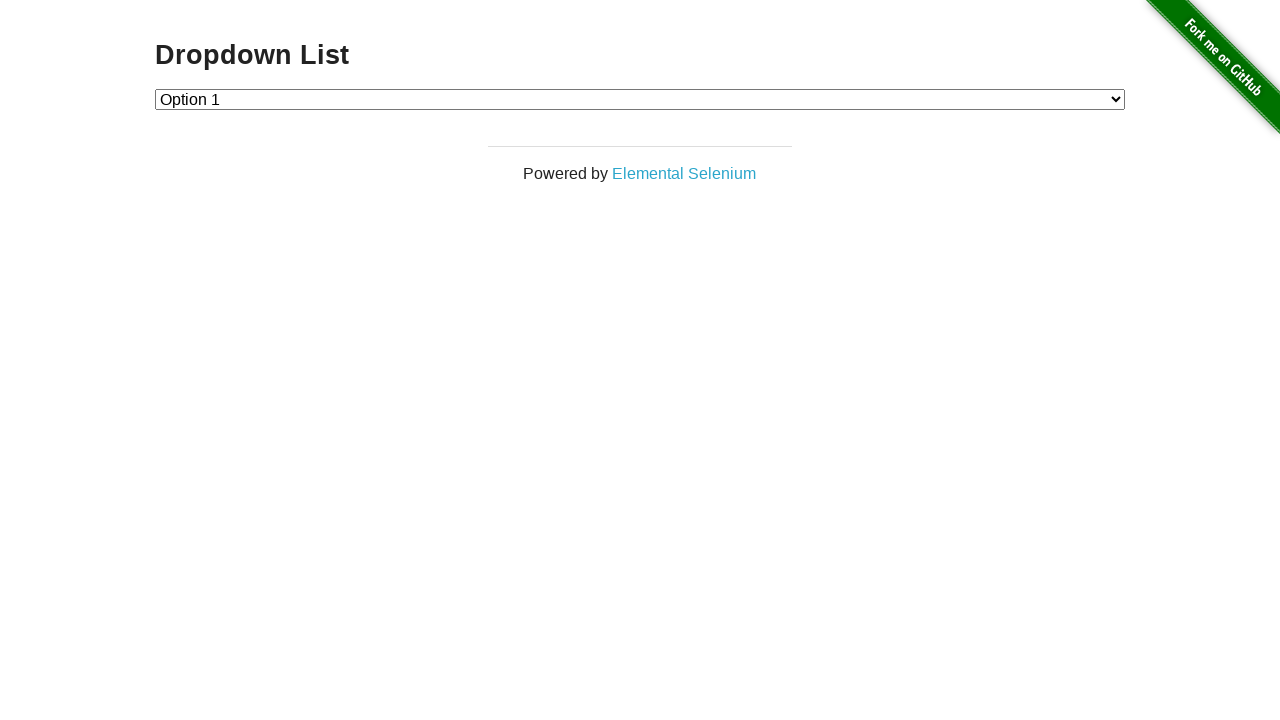

Verified selected option: Option 1
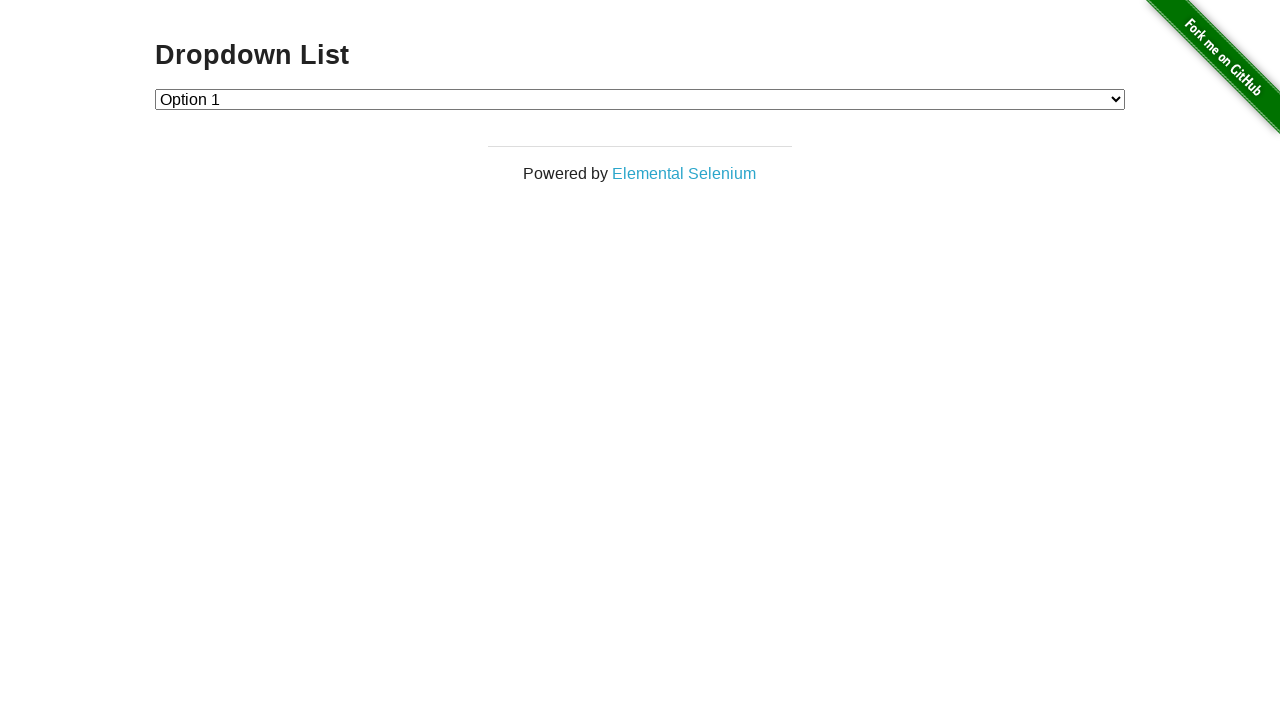

Selected option with value '2' from dropdown on #dropdown
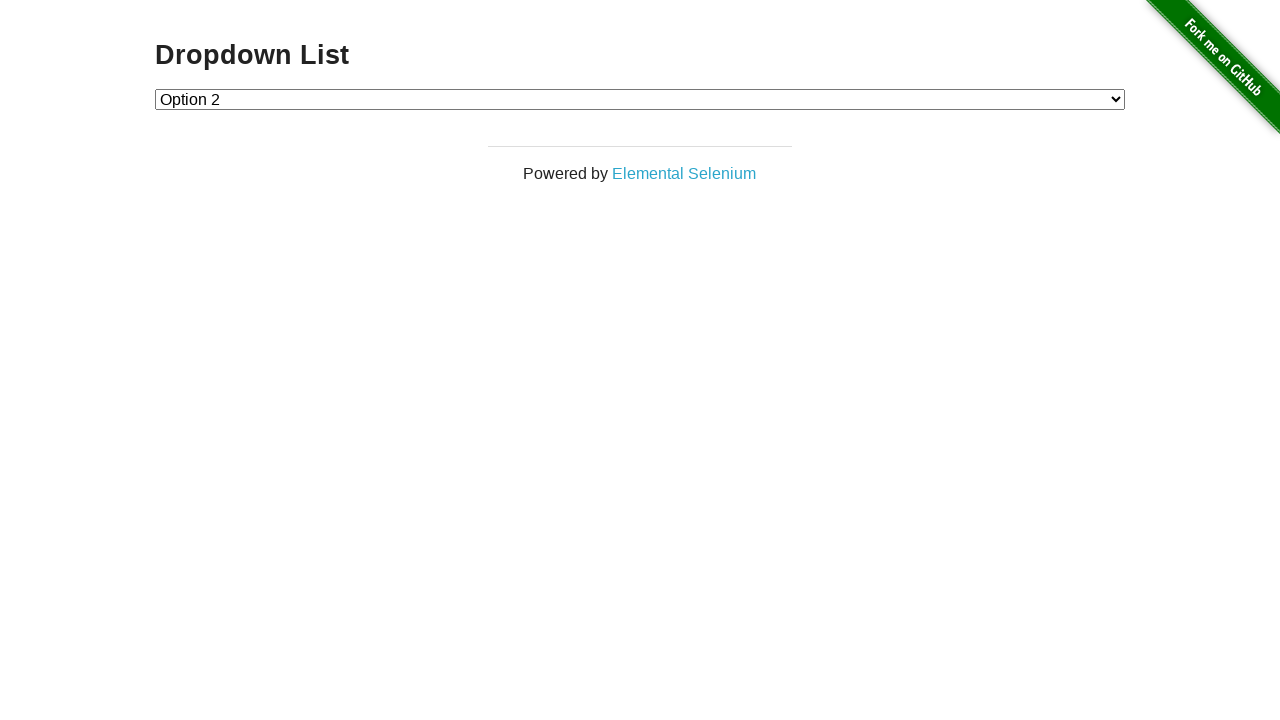

Verified selected option: Option 2
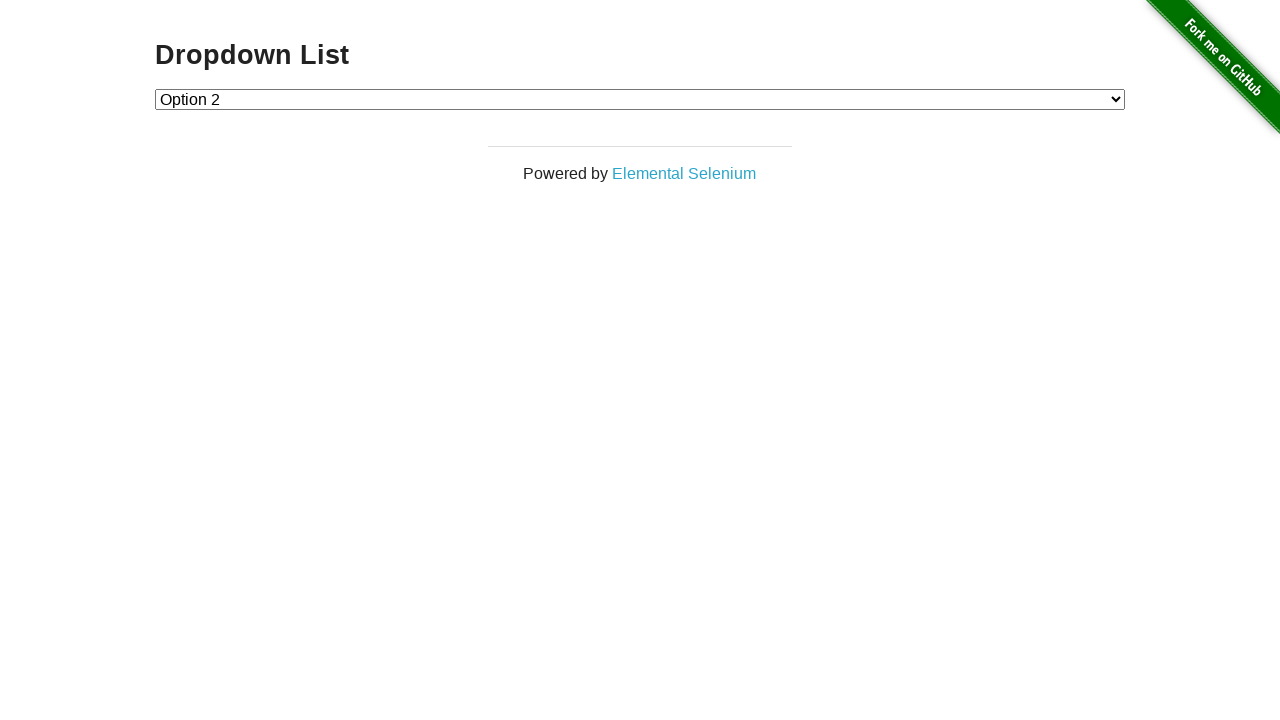

Selected option at index 1 from dropdown on #dropdown
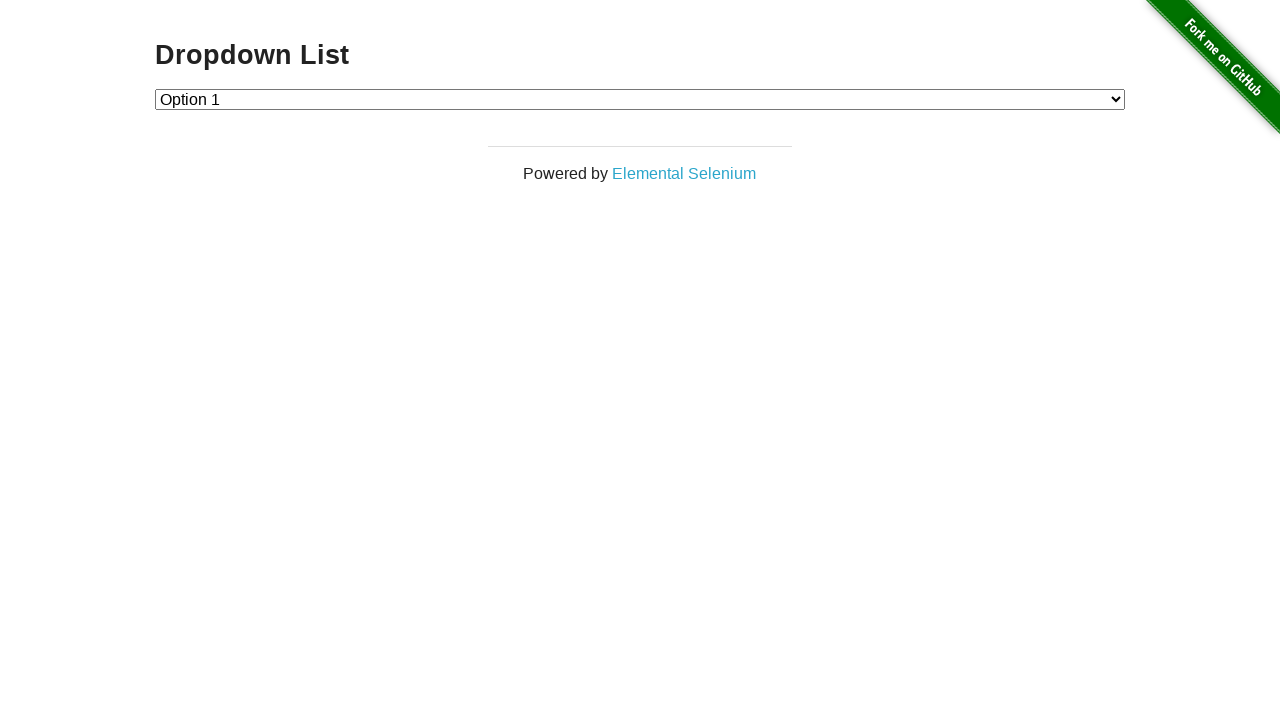

Verified selected option: Option 1
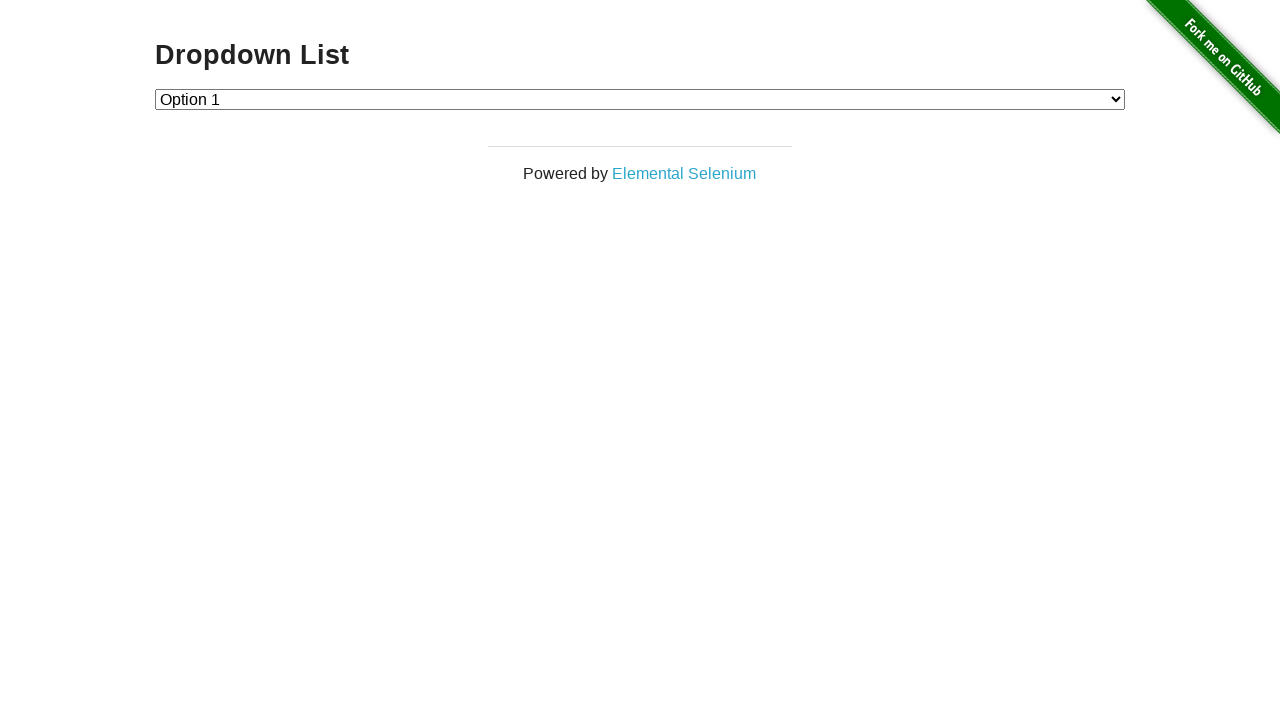

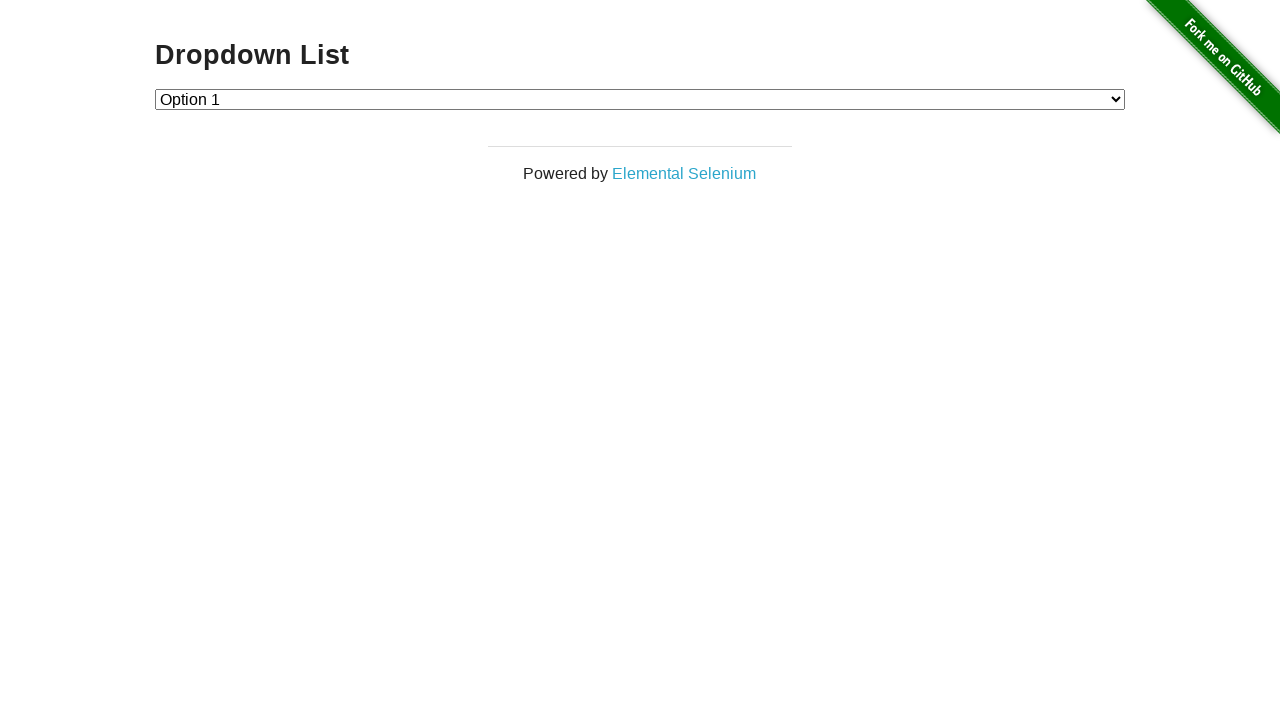